Tests multi-select dropdown functionality by selecting multiple car options

Starting URL: https://demoqa.com/select-menu

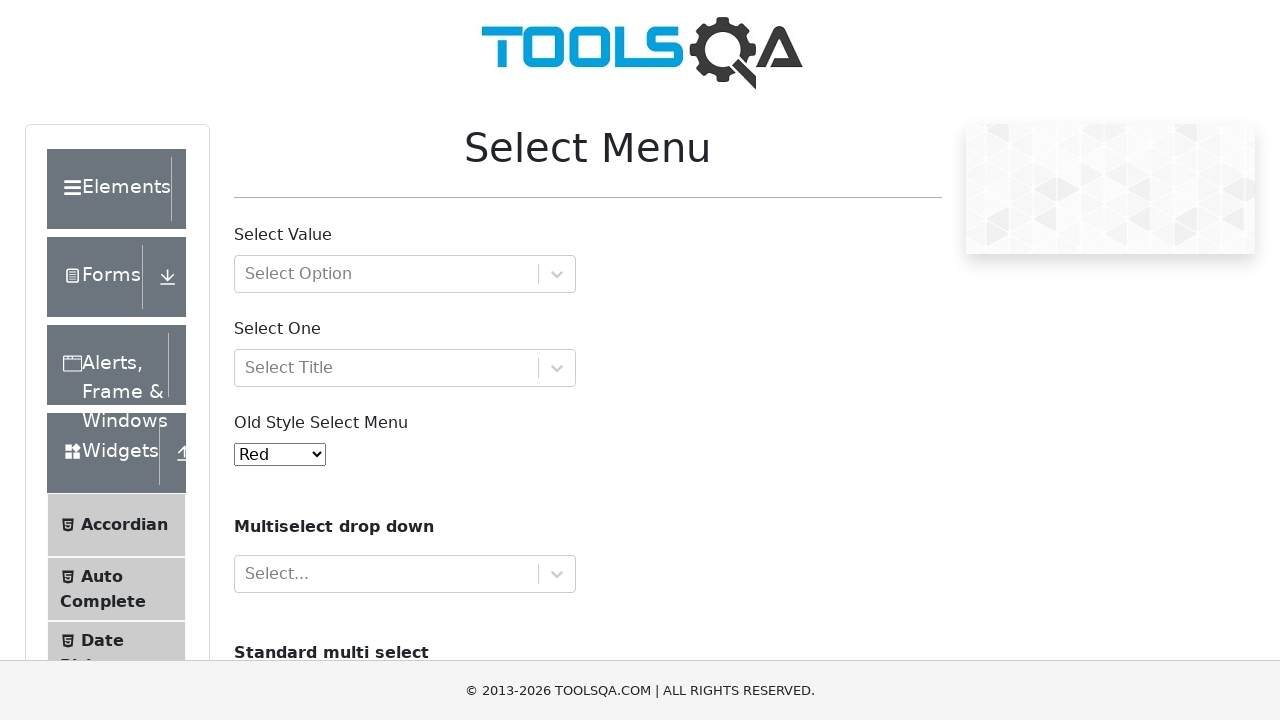

Hovered over the multi-select cars dropdown at (258, 360) on xpath=//select[@id='cars']
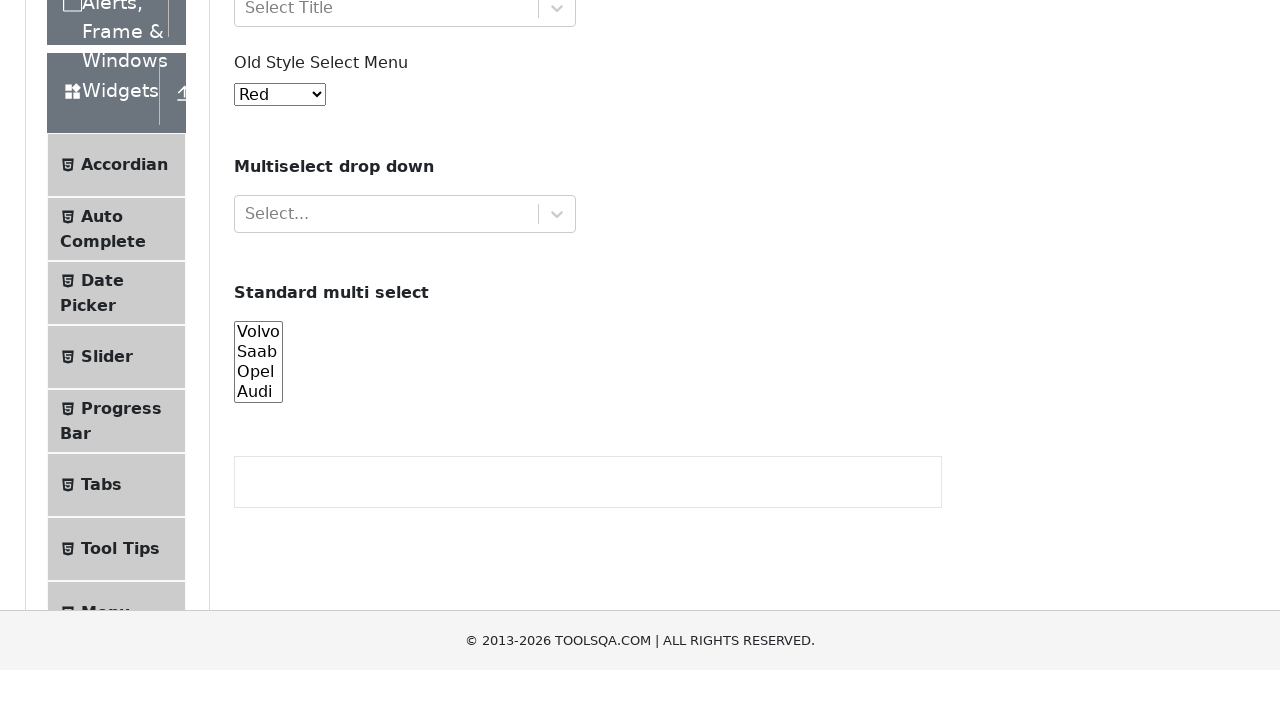

Selected multiple car options: Audi and Saab on xpath=//select[@id='cars']
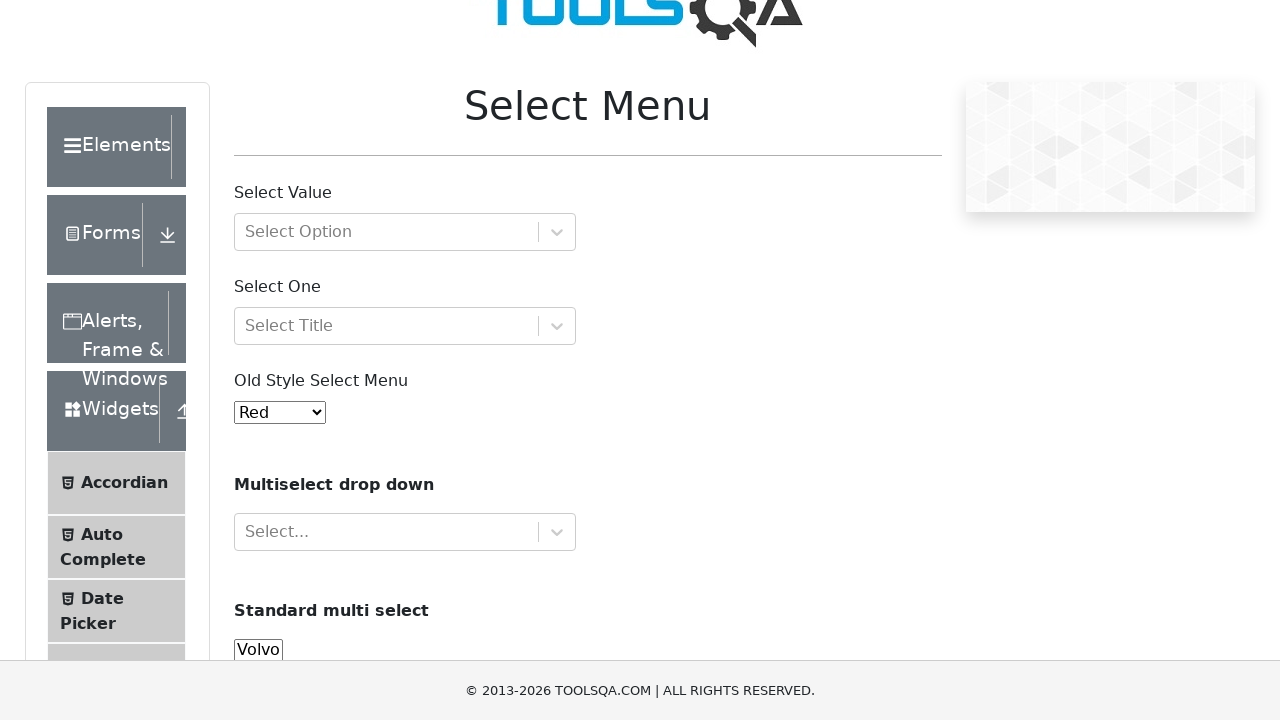

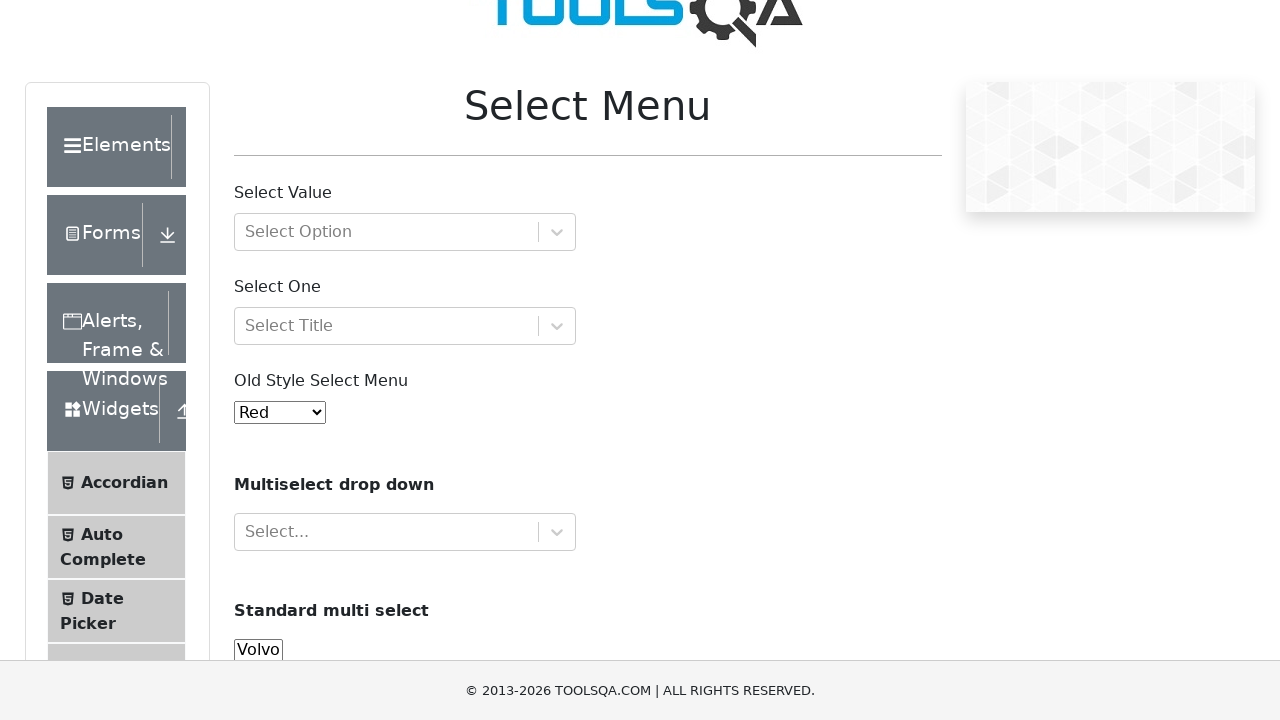